Tests clicking a JavaScript prompt button, entering text, and accepting the prompt

Starting URL: https://the-internet.herokuapp.com/javascript_alerts

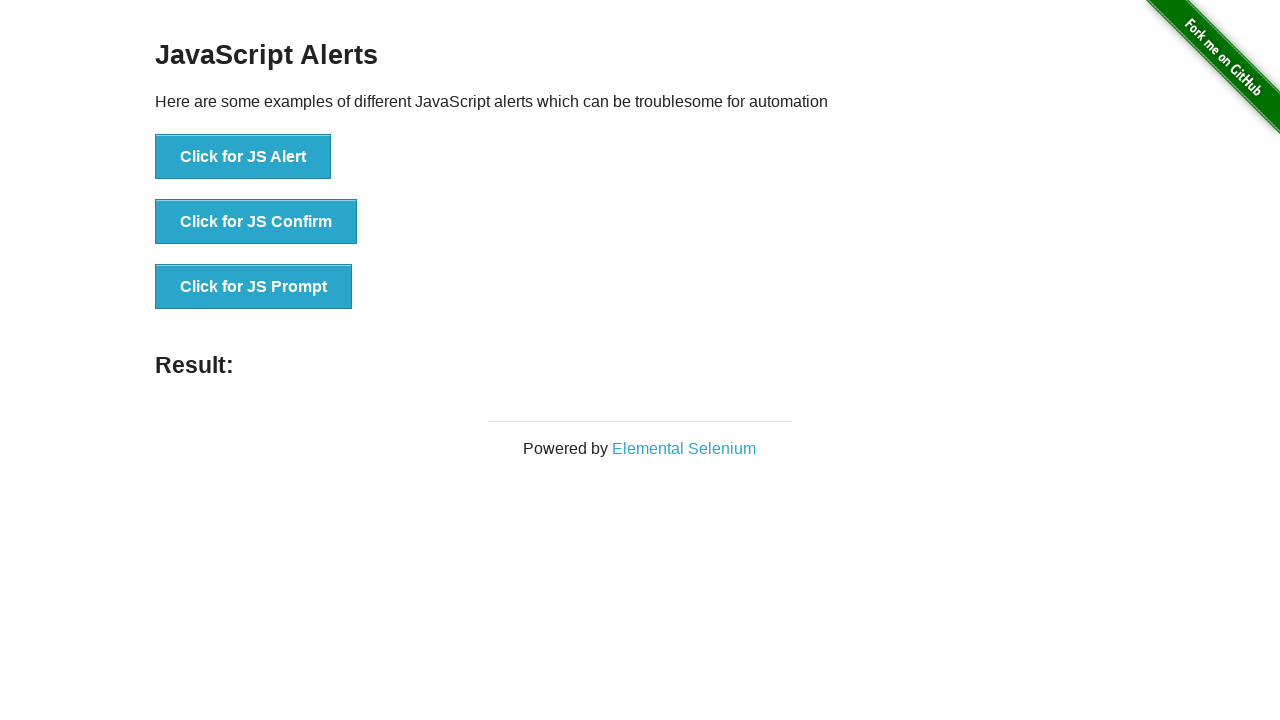

Set up dialog handler to accept prompt with 'TestInput2024'
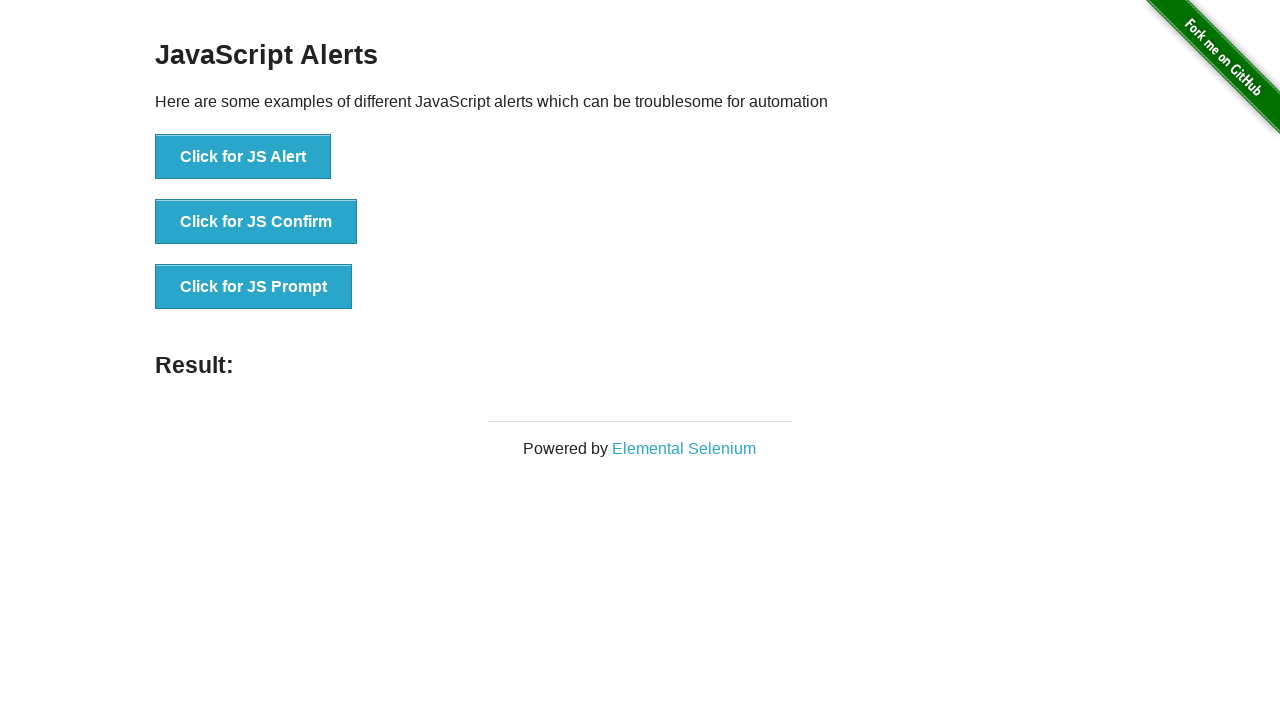

Clicked the JavaScript prompt button at (254, 287) on #content > div > ul > li:nth-child(3) > button
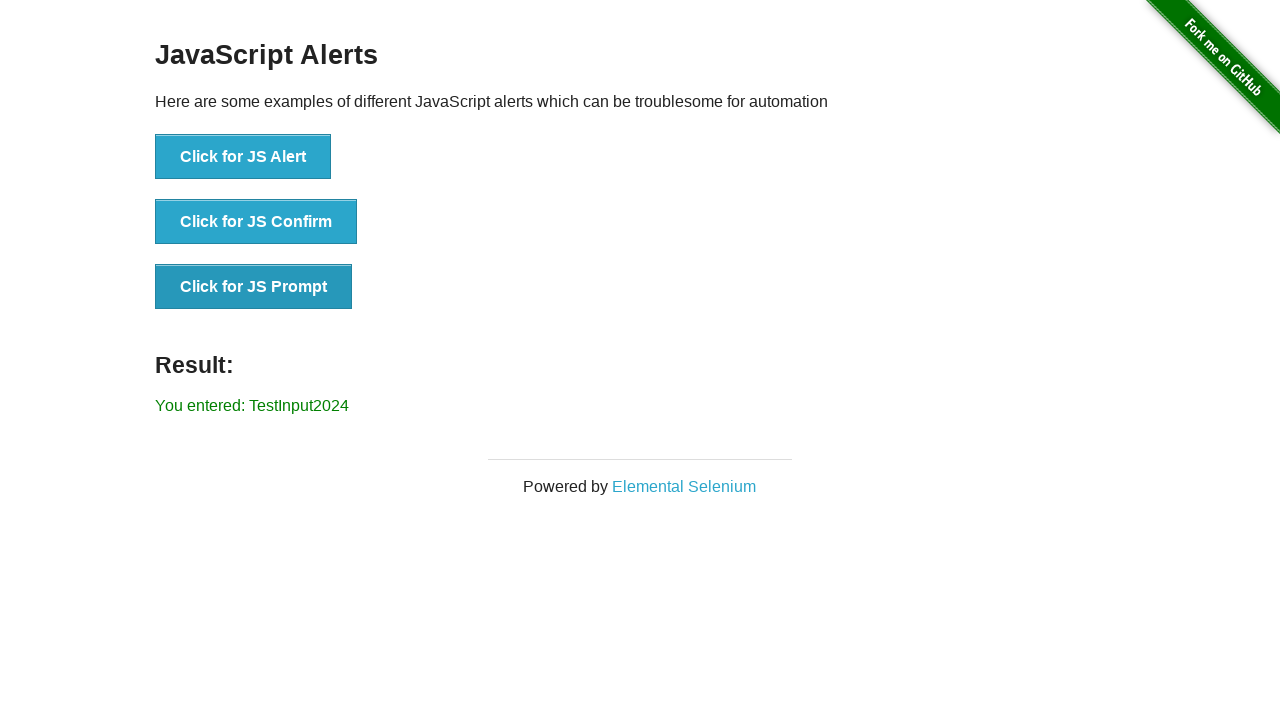

Verified that prompt was accepted and text 'TestInput2024' appears in result
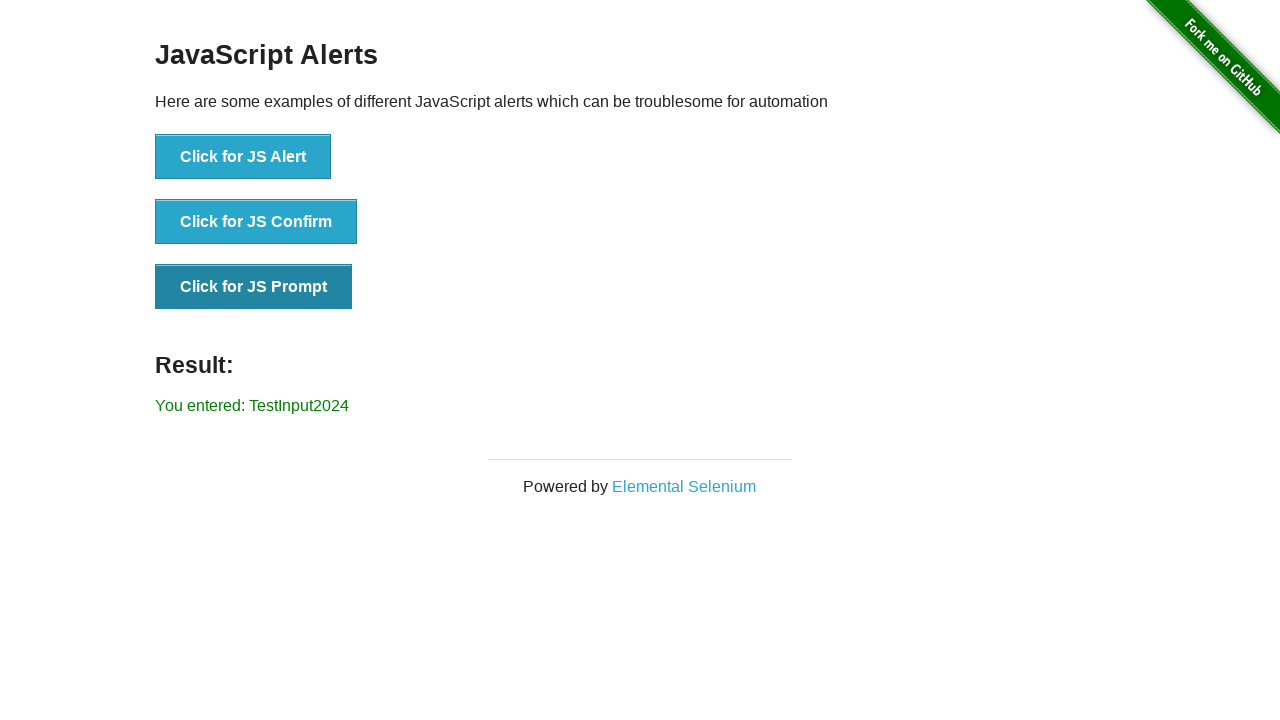

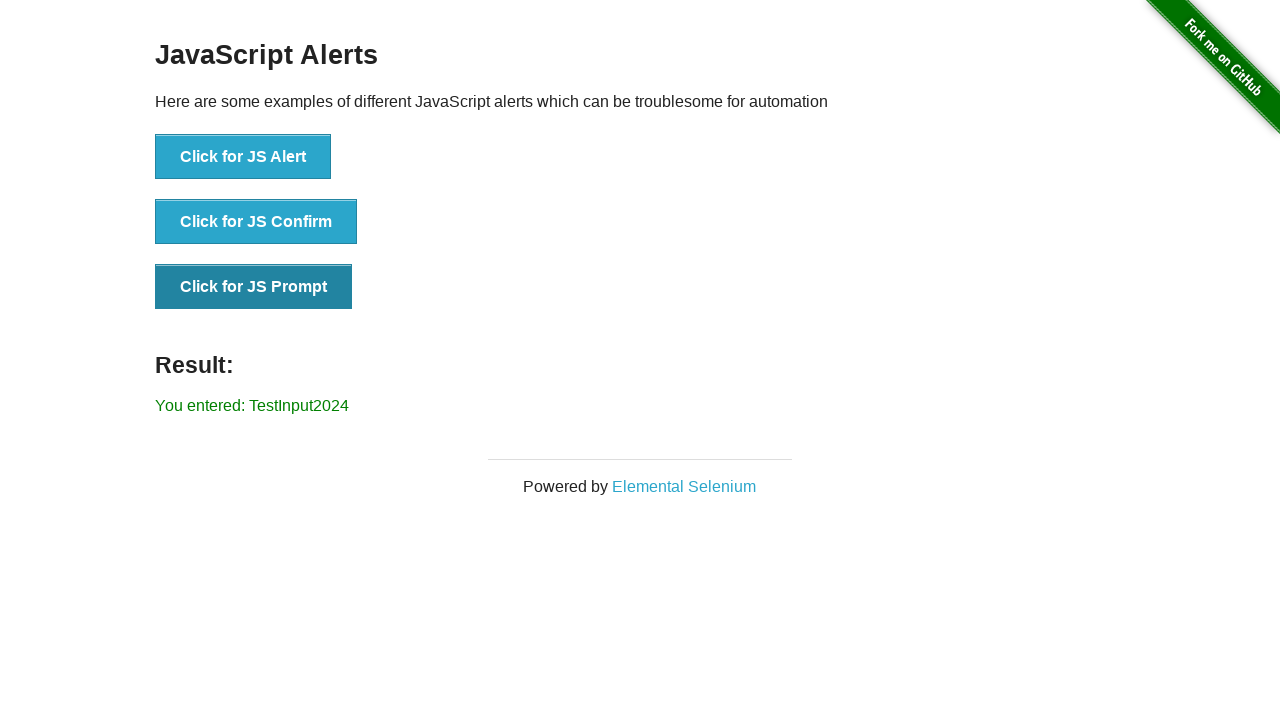